Tests that toggle-all checkbox updates state when individual items are completed or cleared

Starting URL: https://demo.playwright.dev/todomvc

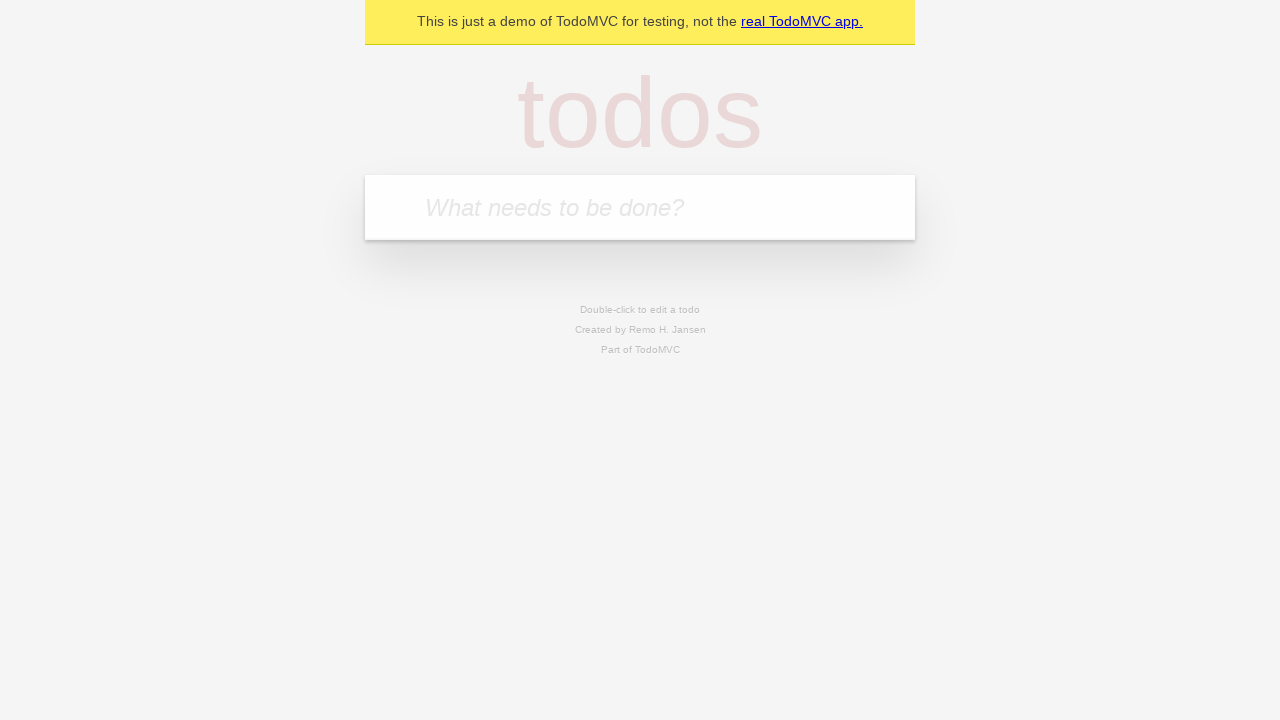

Filled new todo input with 'buy some cheese' on .new-todo
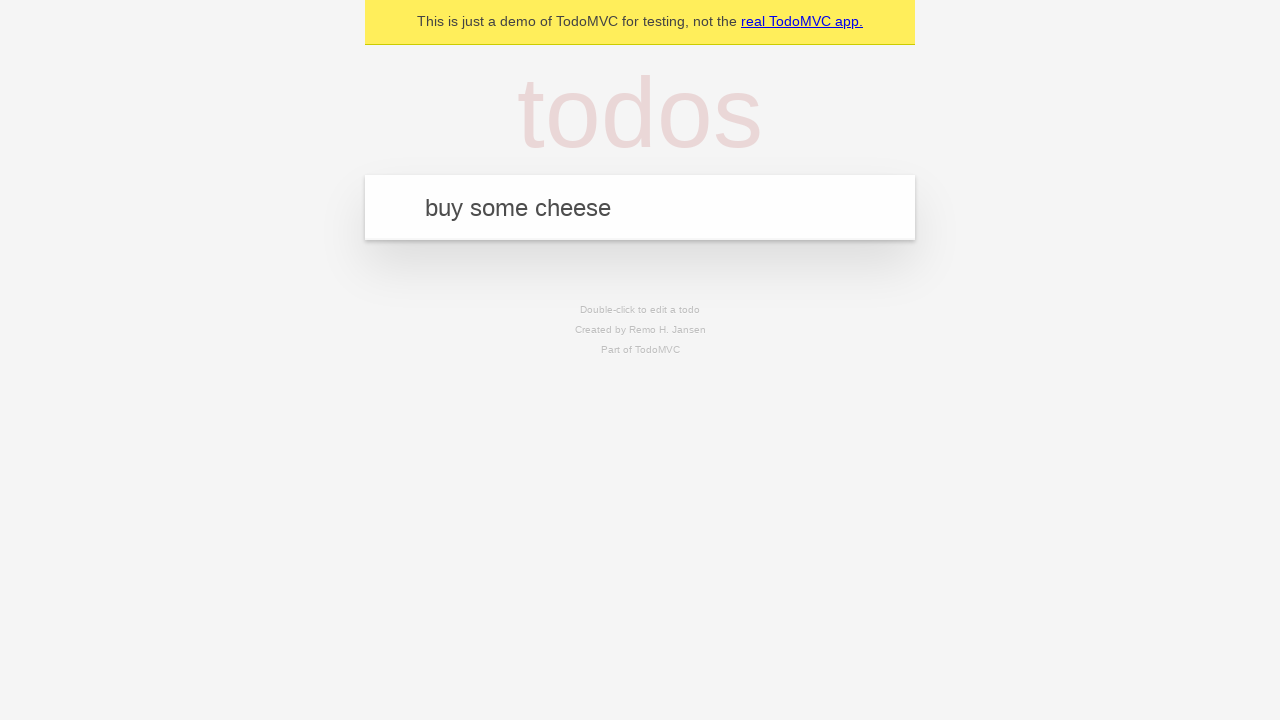

Pressed Enter to create first todo on .new-todo
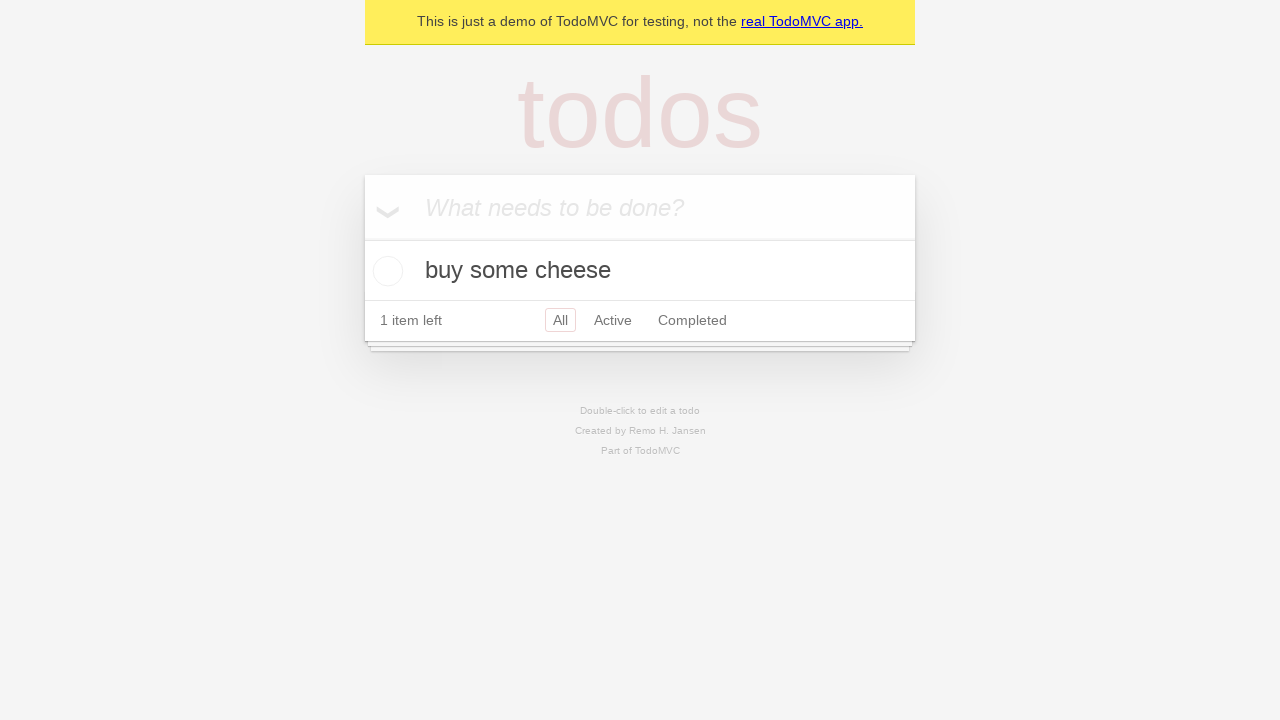

Filled new todo input with 'feed the cat' on .new-todo
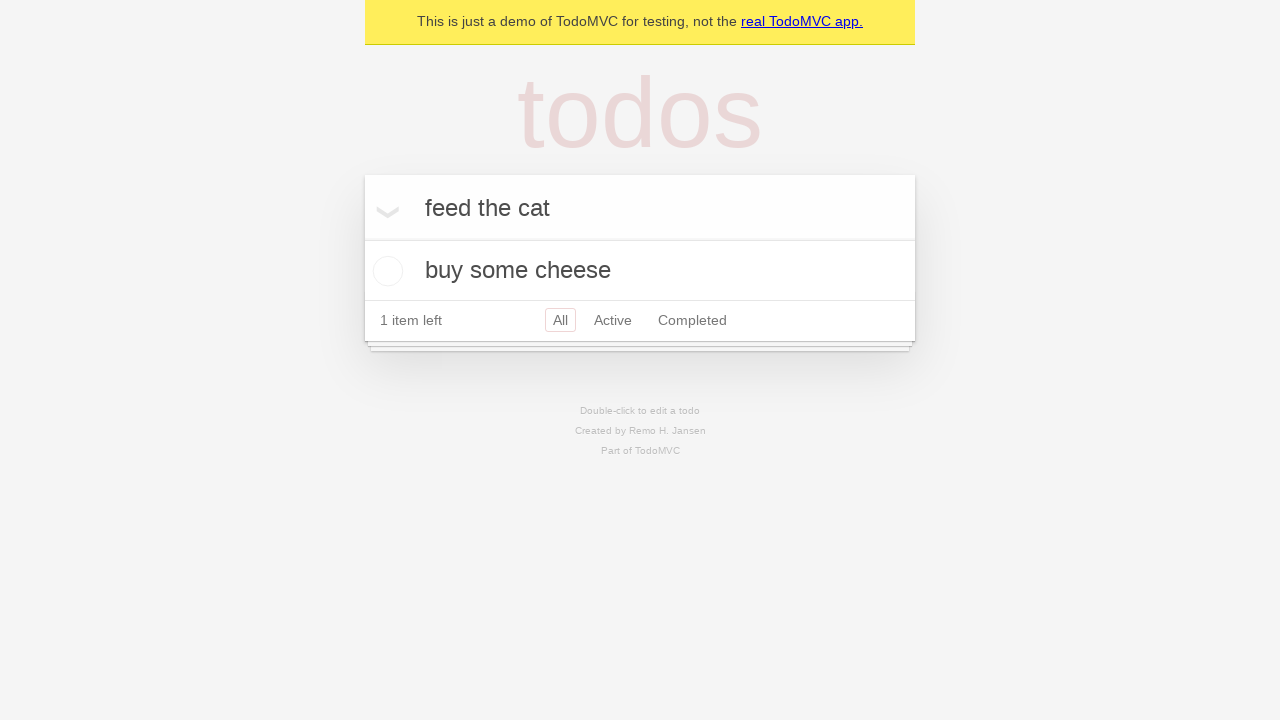

Pressed Enter to create second todo on .new-todo
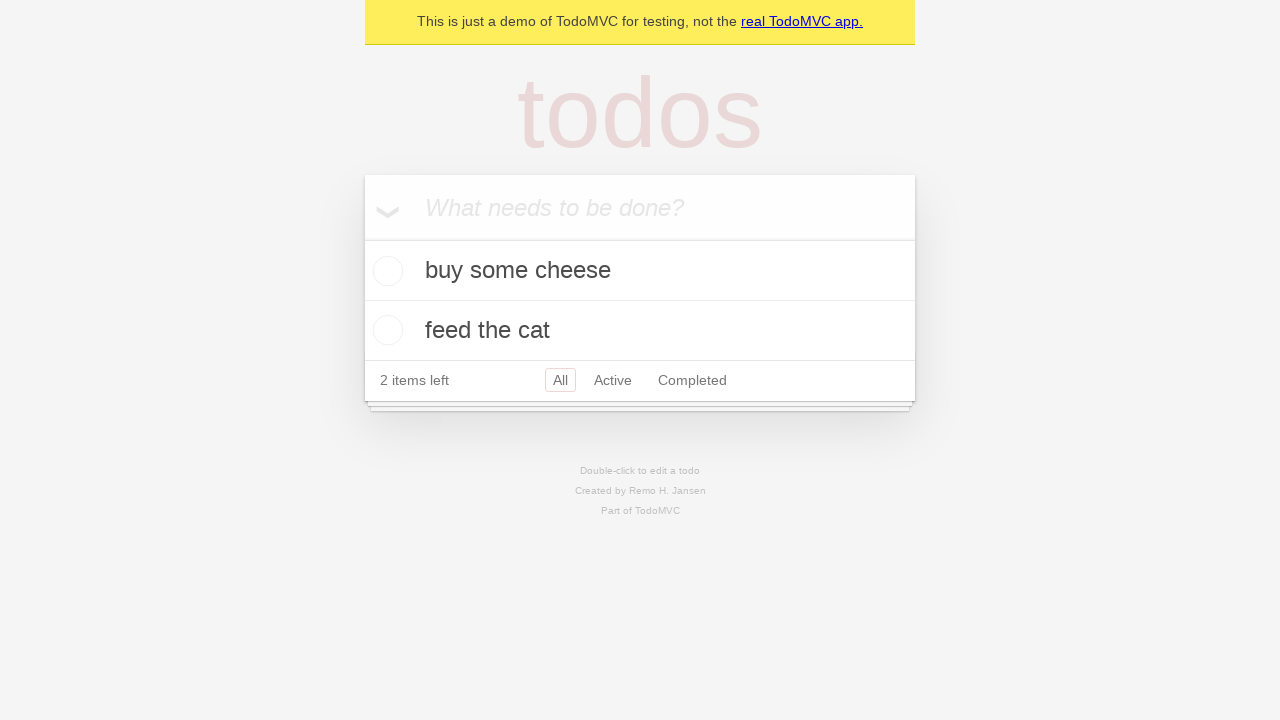

Filled new todo input with 'book a doctors appointment' on .new-todo
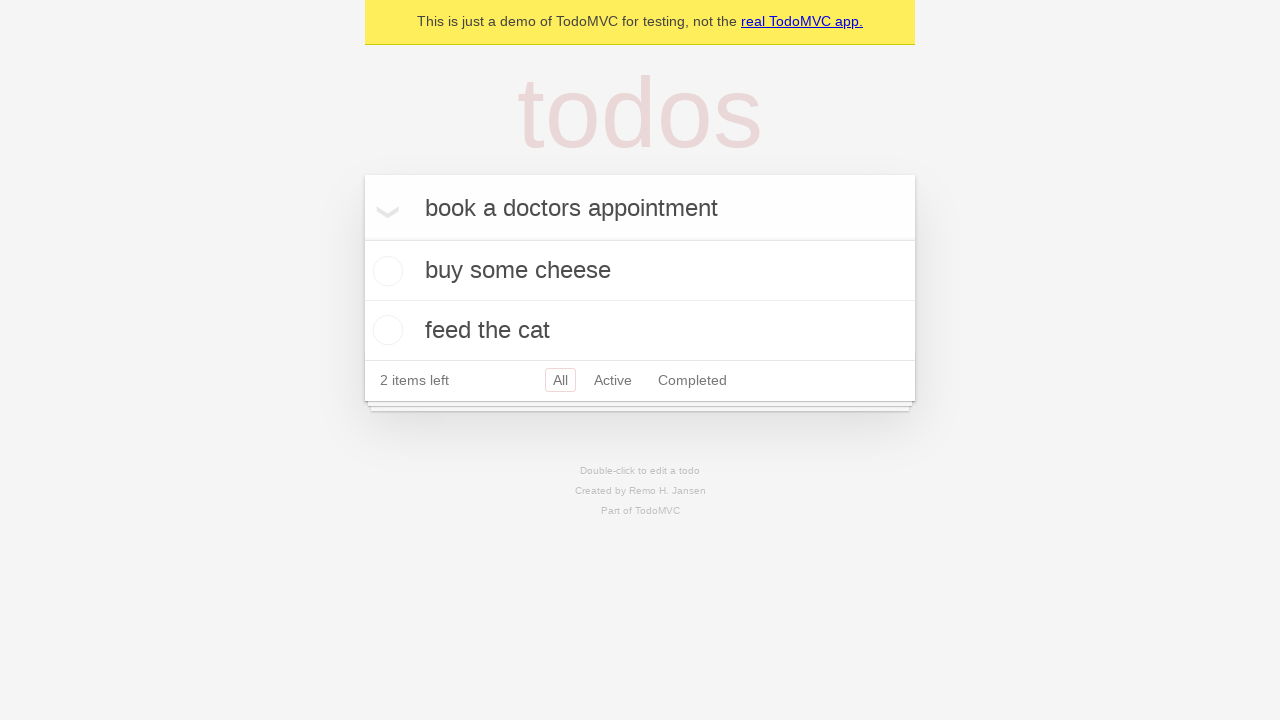

Pressed Enter to create third todo on .new-todo
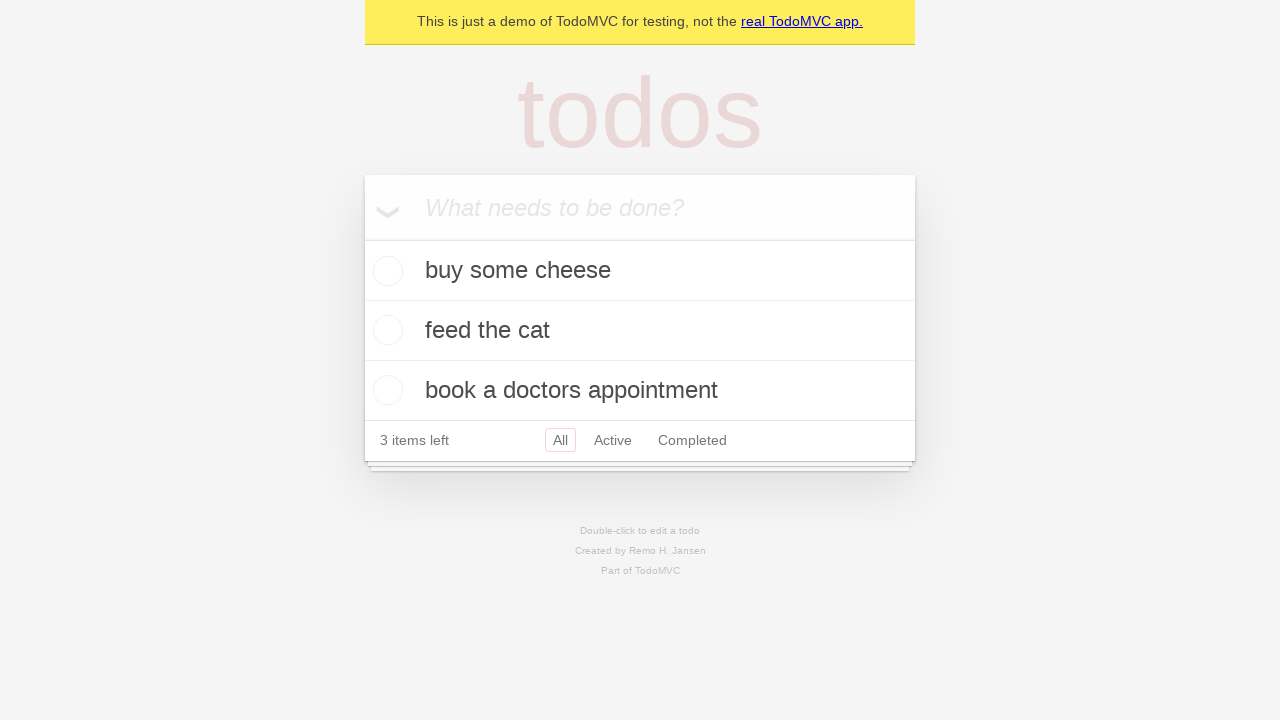

Checked toggle-all checkbox to mark all todos complete at (362, 238) on .toggle-all
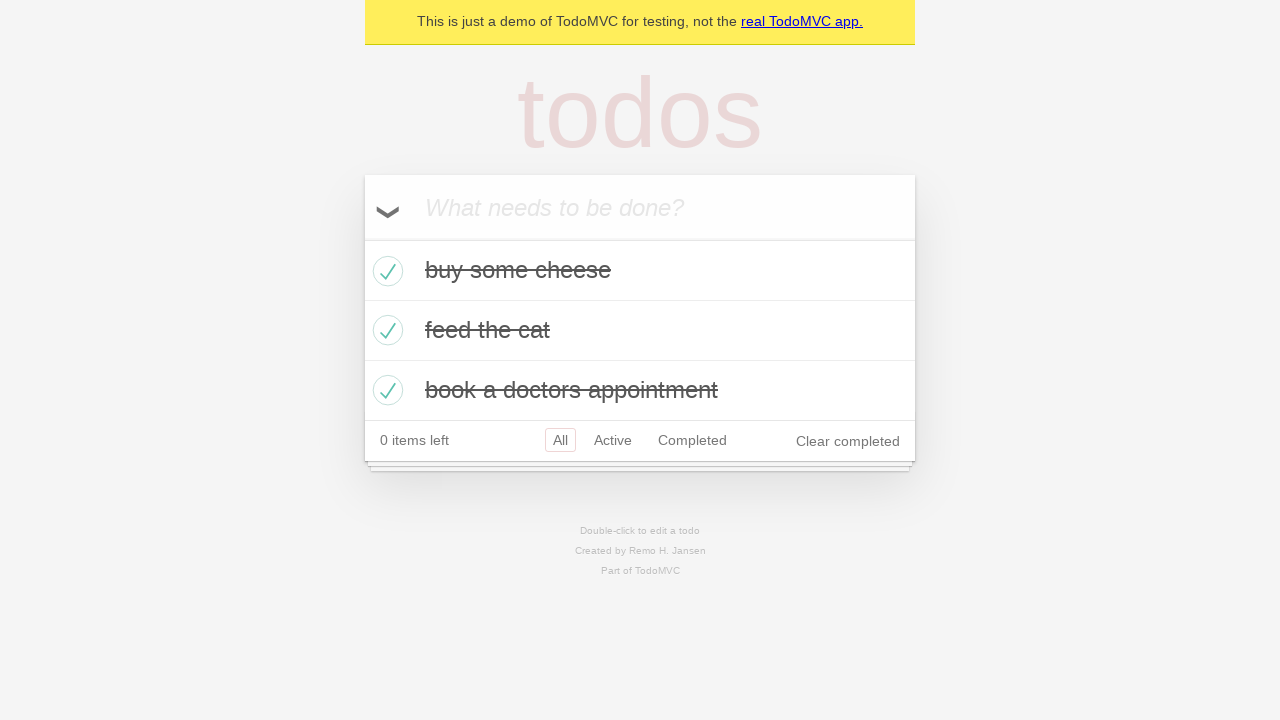

Selected first todo item from list
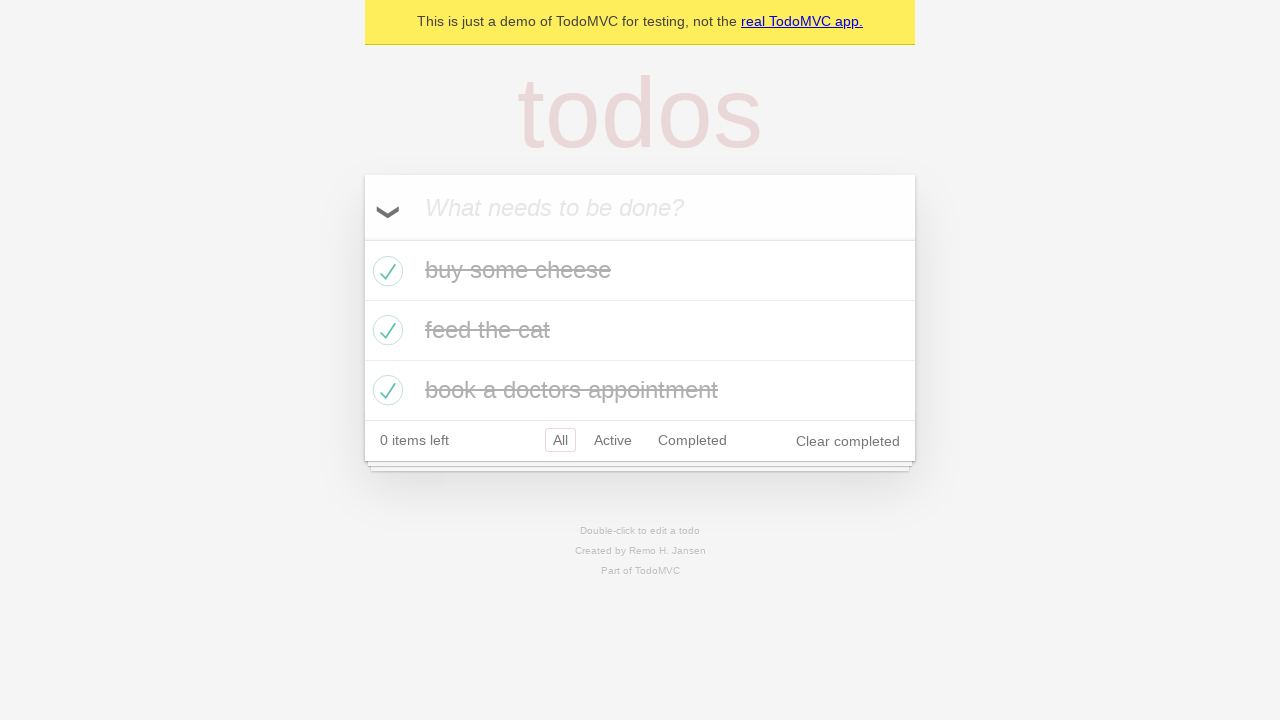

Unchecked first todo to mark it incomplete at (385, 271) on .todo-list li >> nth=0 >> .toggle
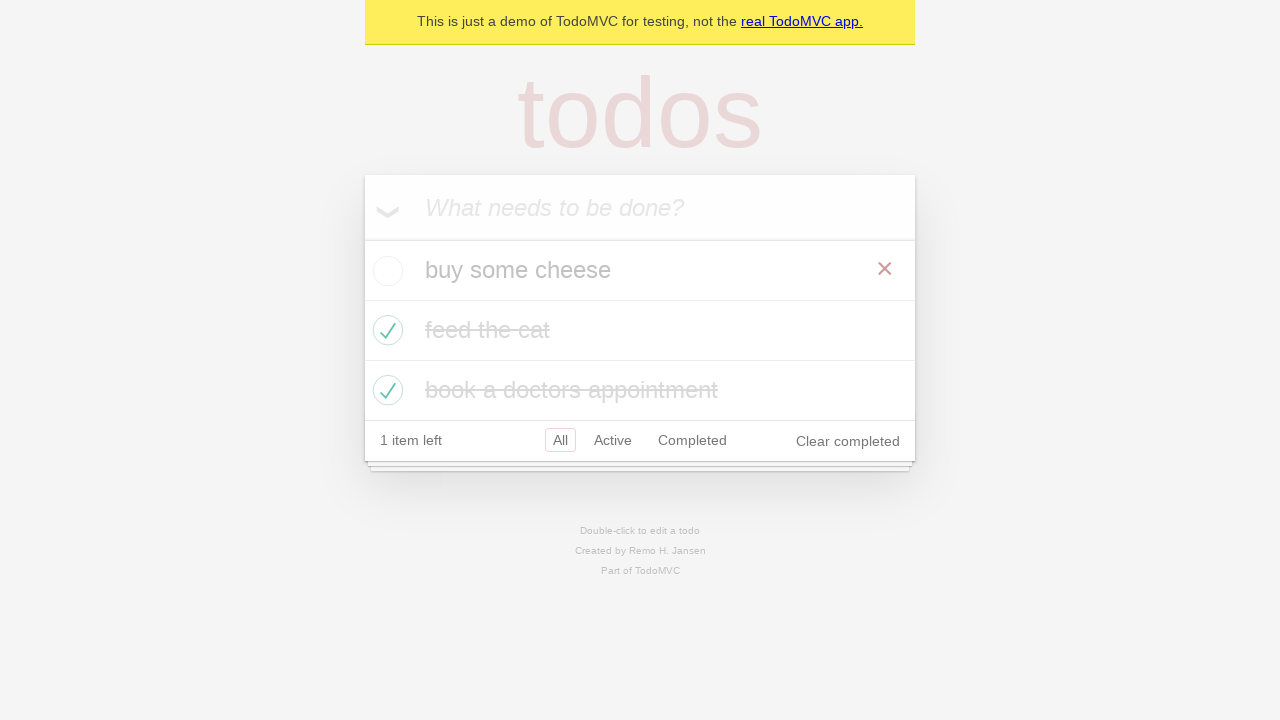

Checked first todo again to mark it complete at (385, 271) on .todo-list li >> nth=0 >> .toggle
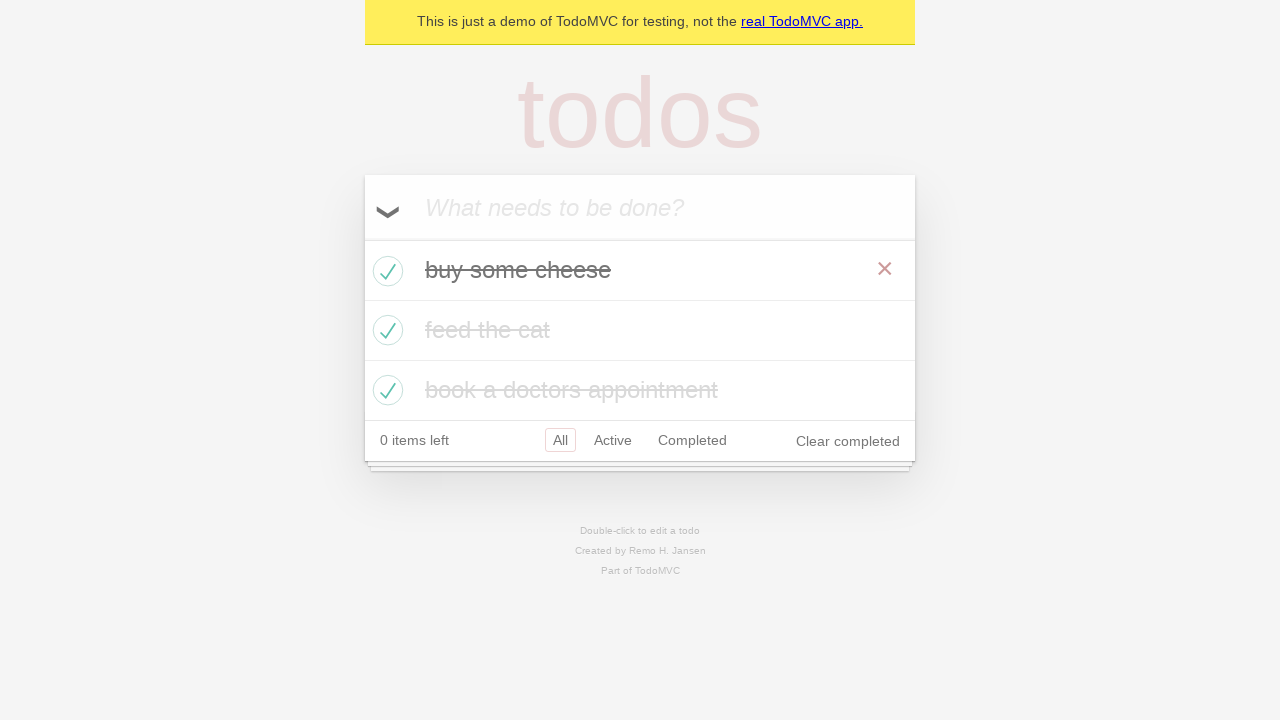

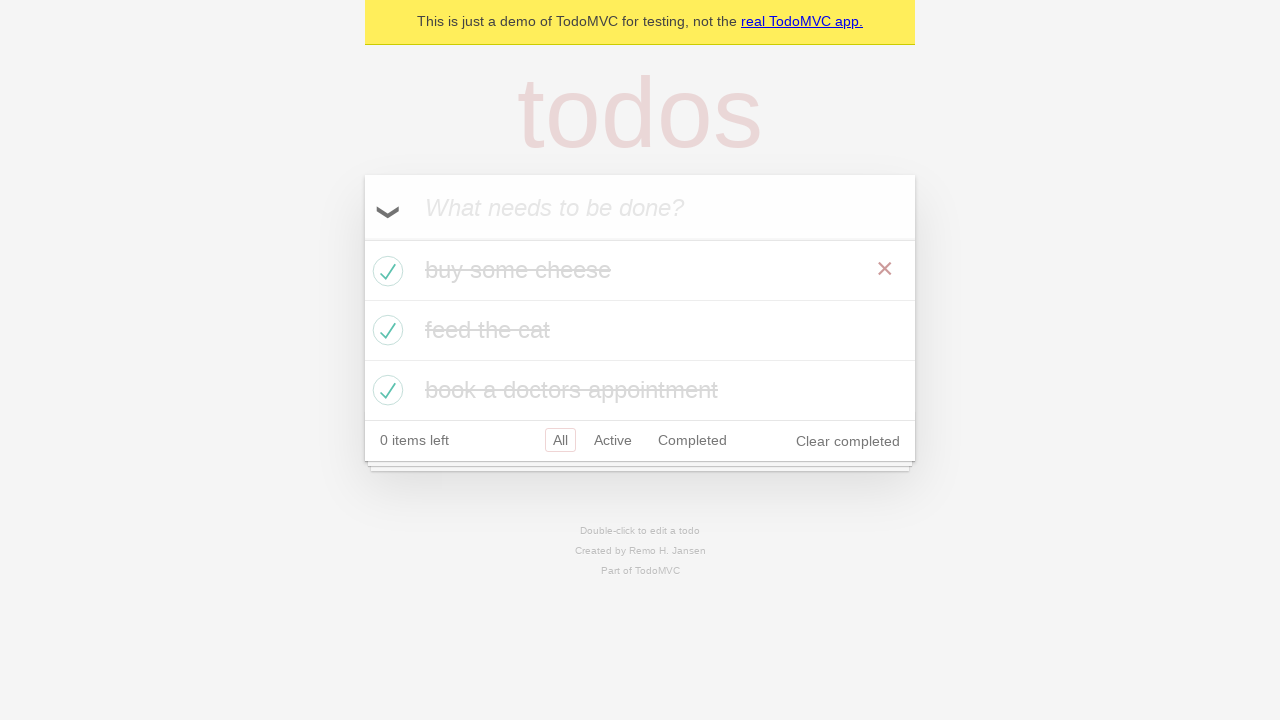